Tests the complete shopping cart workflow - adding multiple products to cart, viewing cart preview, proceeding to checkout, selecting a country, agreeing to terms, and placing an order.

Starting URL: https://rahulshettyacademy.com/seleniumPractise/#/

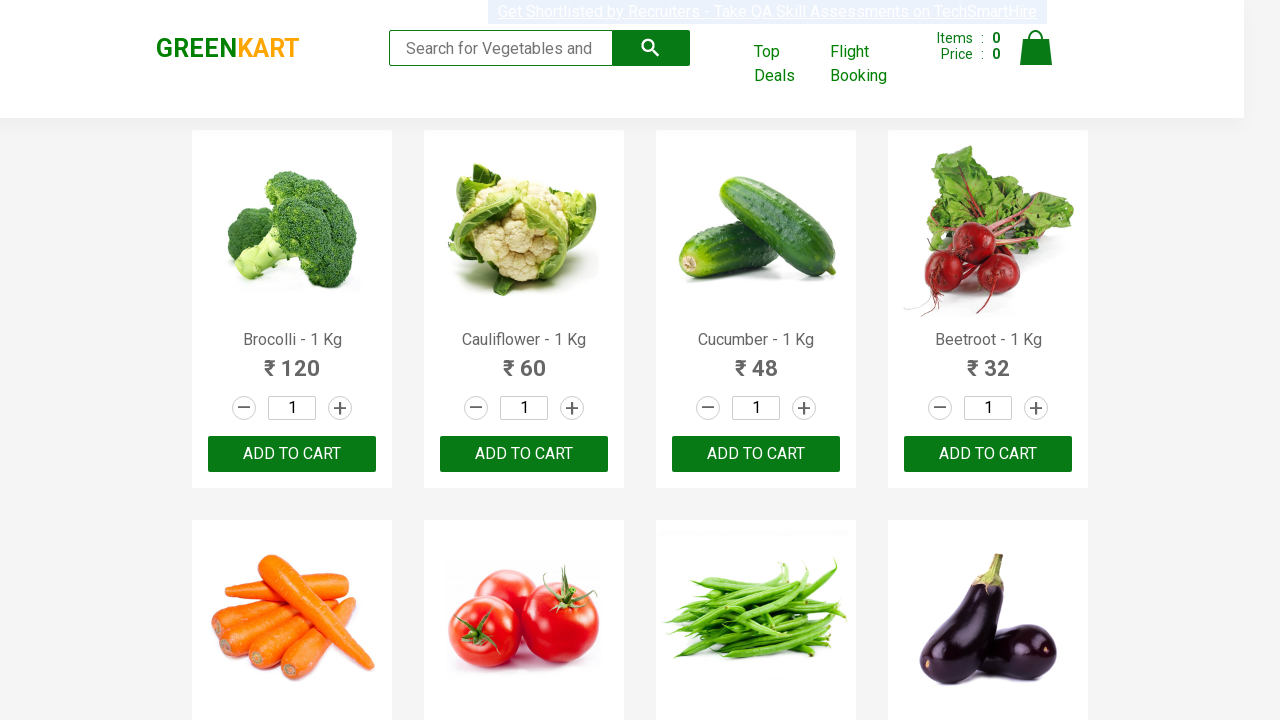

Clicked add to cart button for Brocolli at (292, 454) on .product:has-text("Brocolli") button
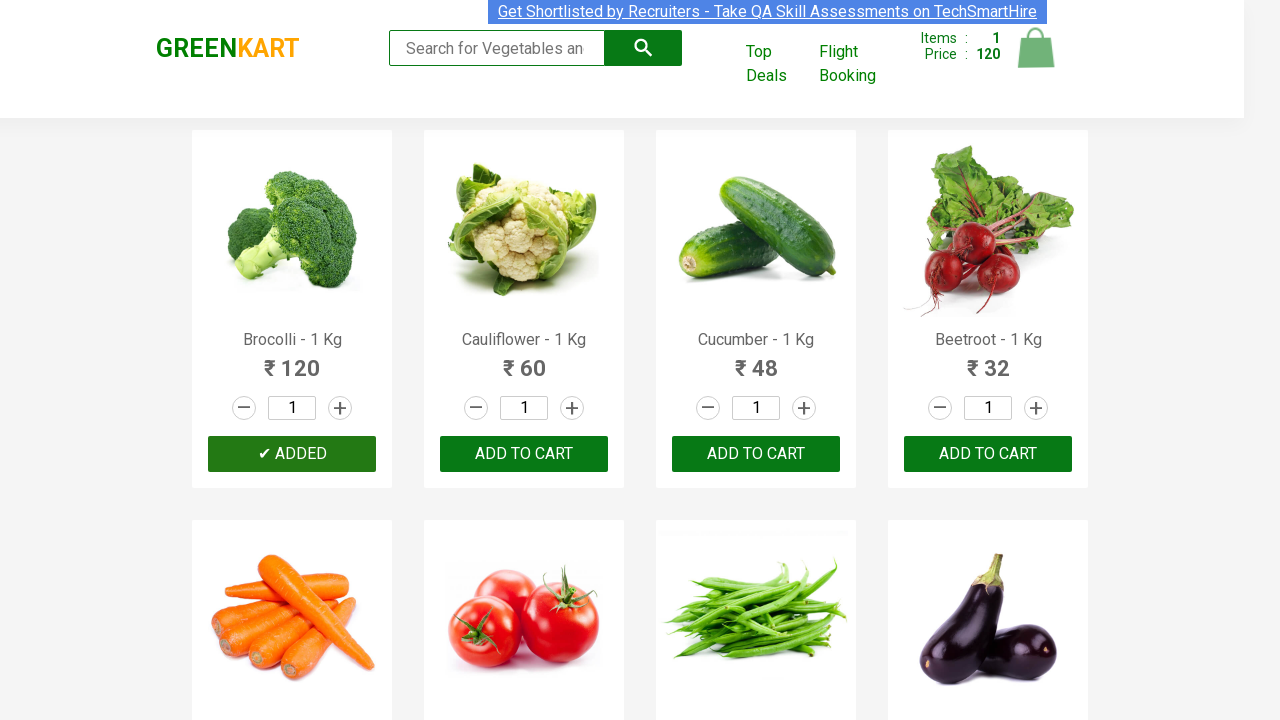

Brocolli added to cart - button shows ADDED status
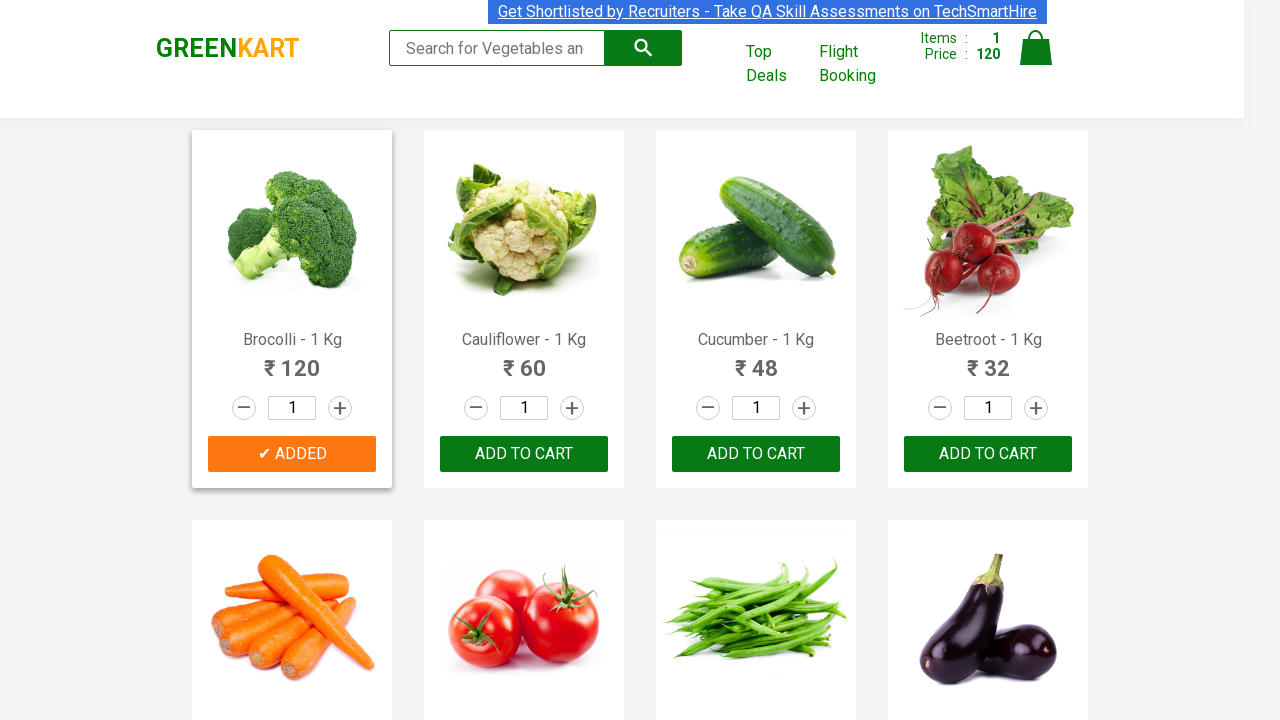

Clicked add to cart button for Cauliflower at (524, 454) on .product:has-text("Cauliflower") button
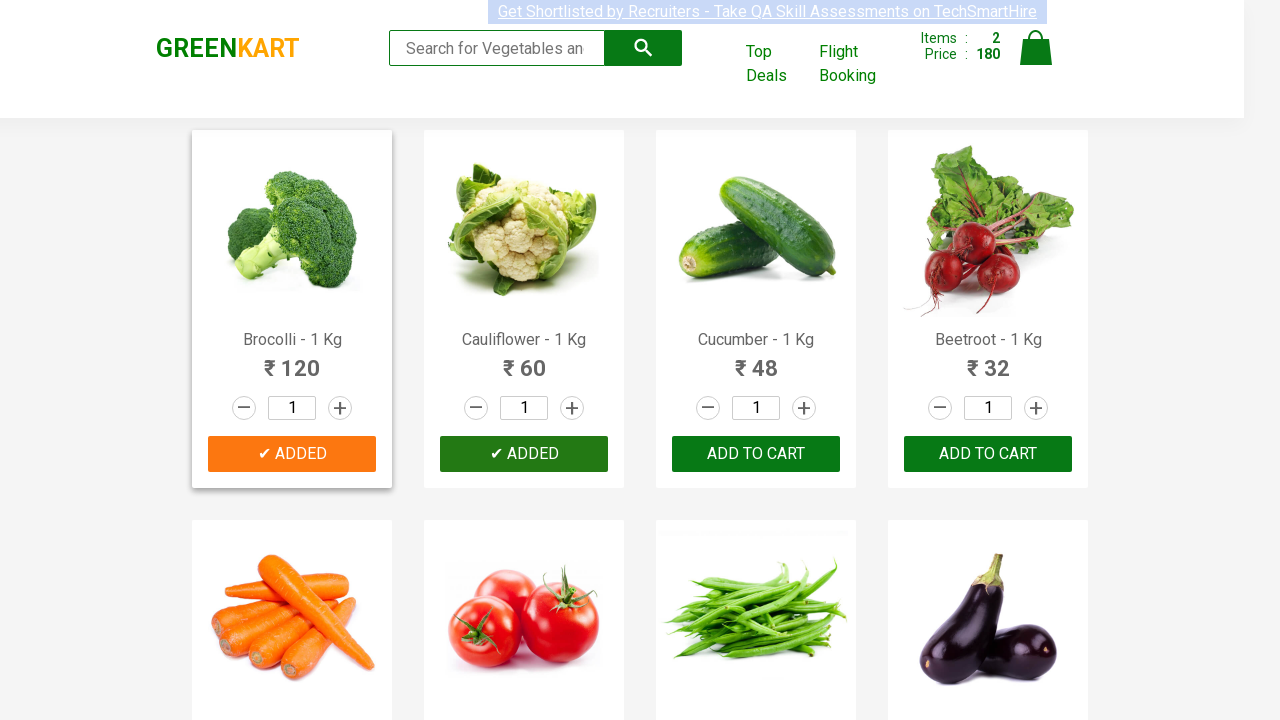

Cauliflower added to cart - button shows ADDED status
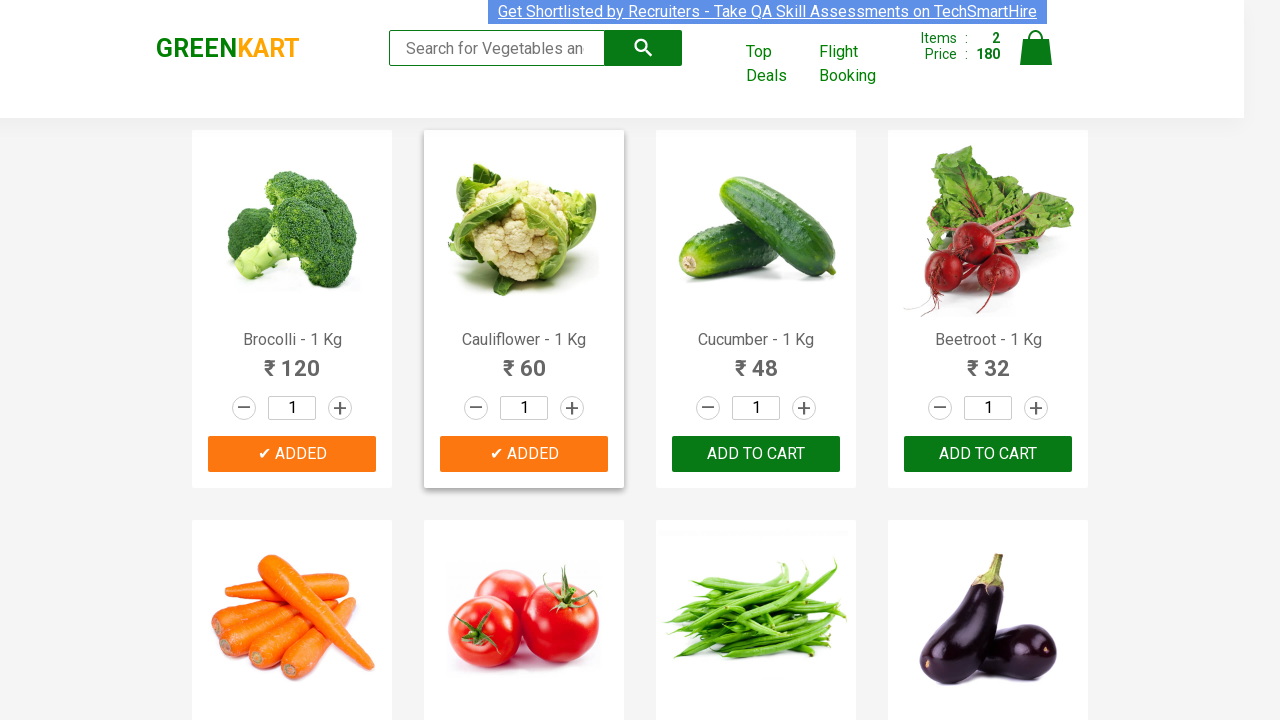

Clicked add to cart button for Cucumber at (756, 454) on .product:has-text("Cucumber") button
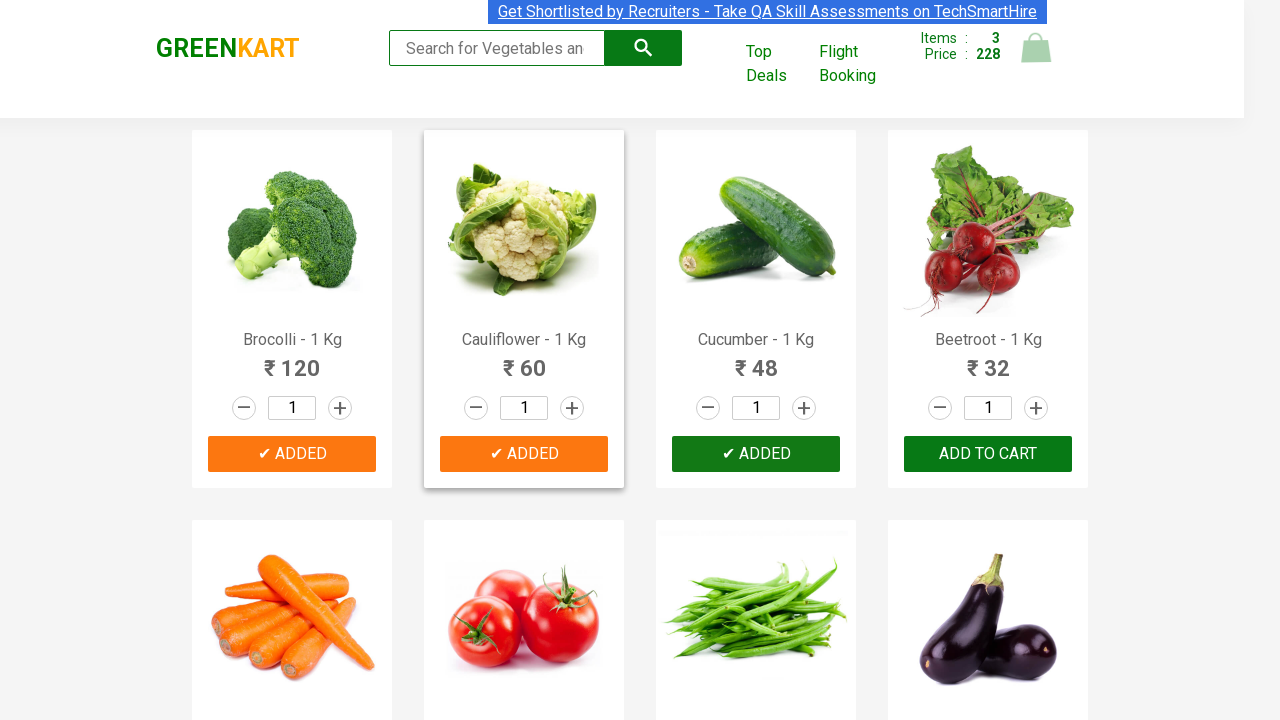

Cucumber added to cart - button shows ADDED status
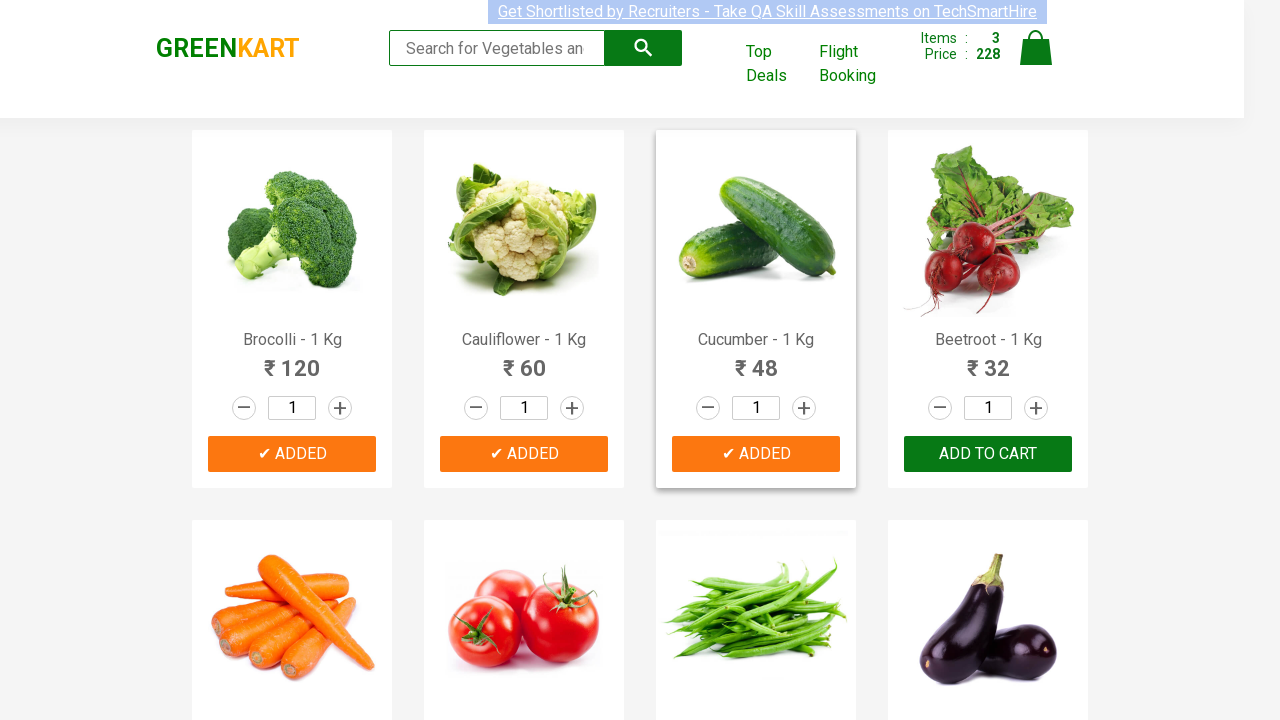

Clicked cart icon to open cart preview at (1036, 48) on .cart-icon img[alt="Cart"]
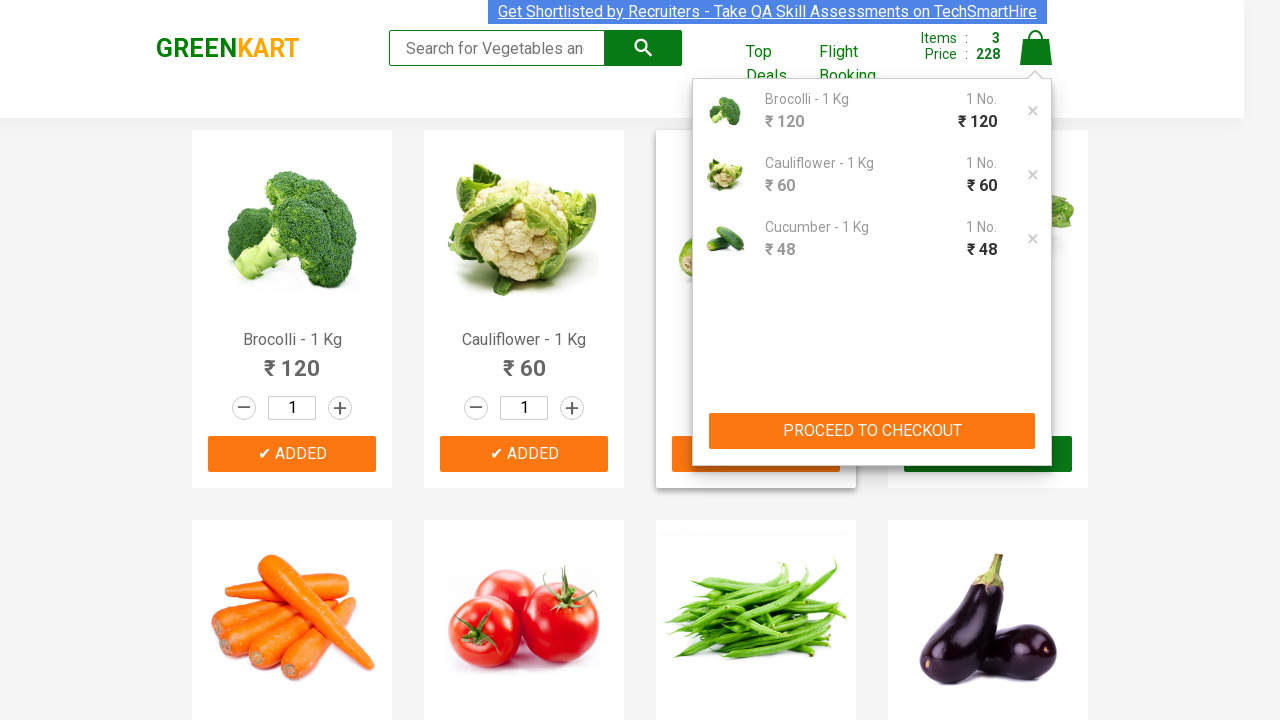

Cart preview opened with items displayed
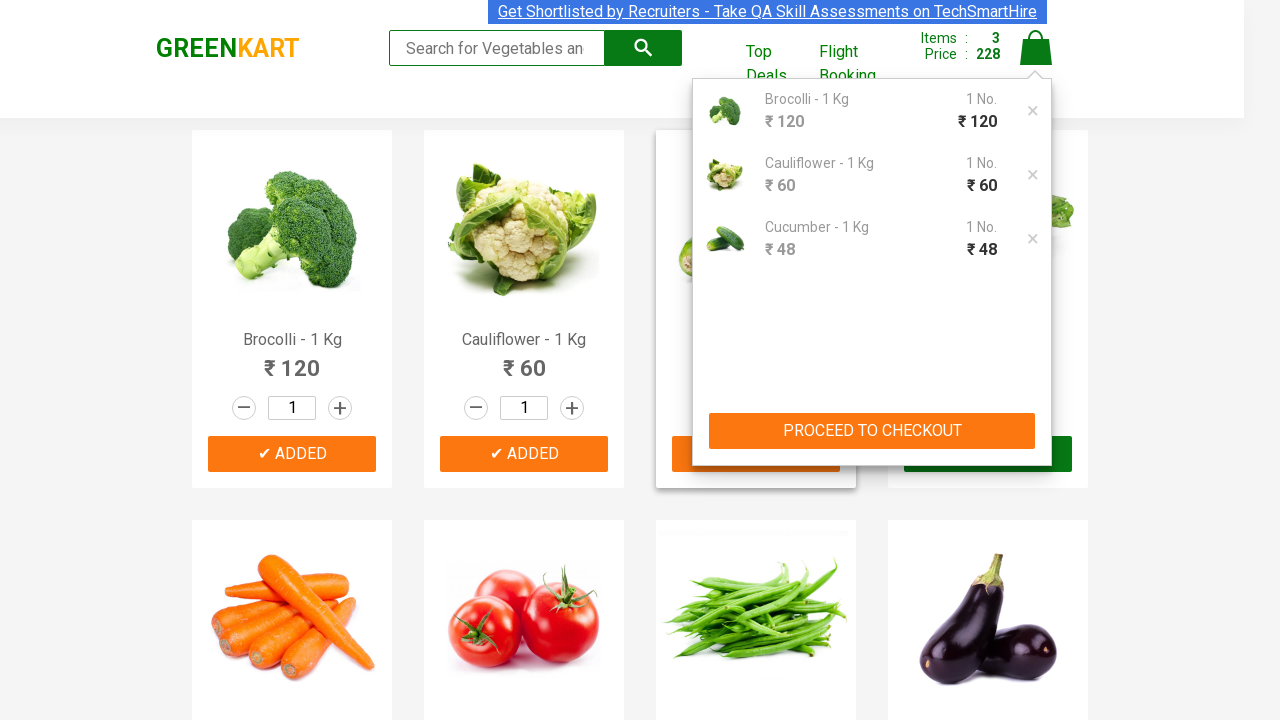

Clicked proceed to checkout button at (872, 431) on internal:role=button[name="proceed to checkout"i]
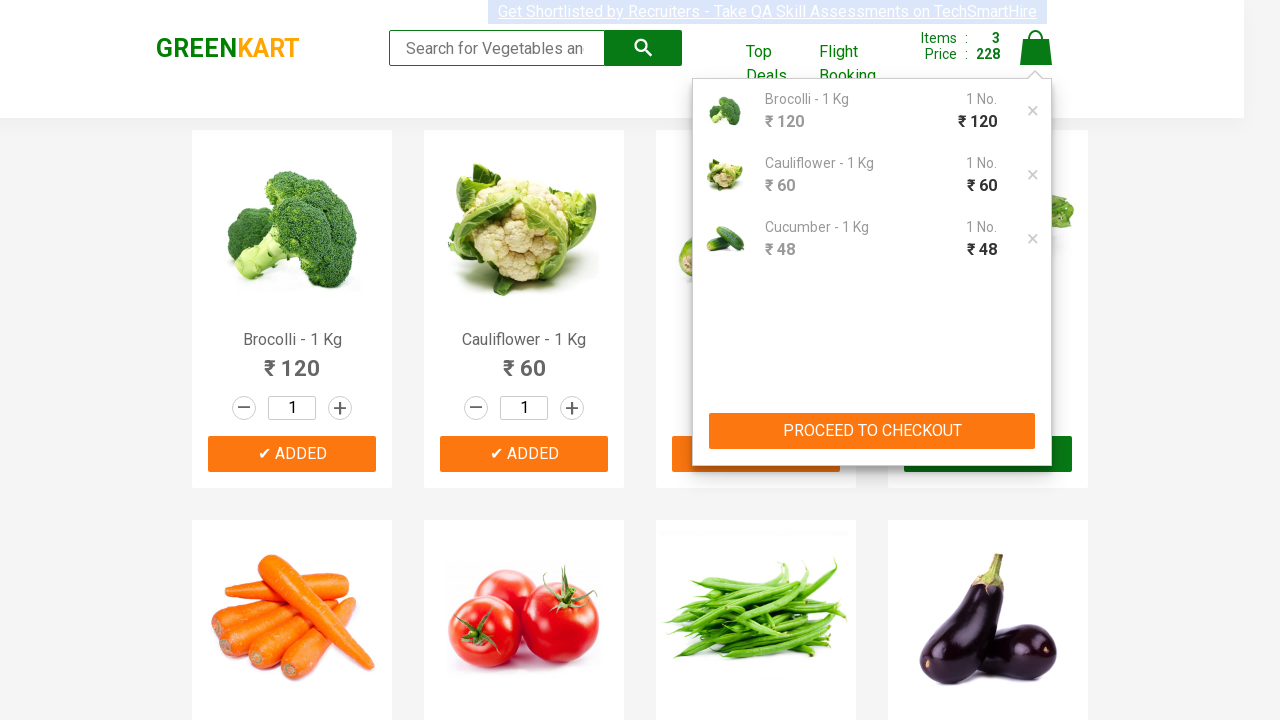

Navigated to cart page
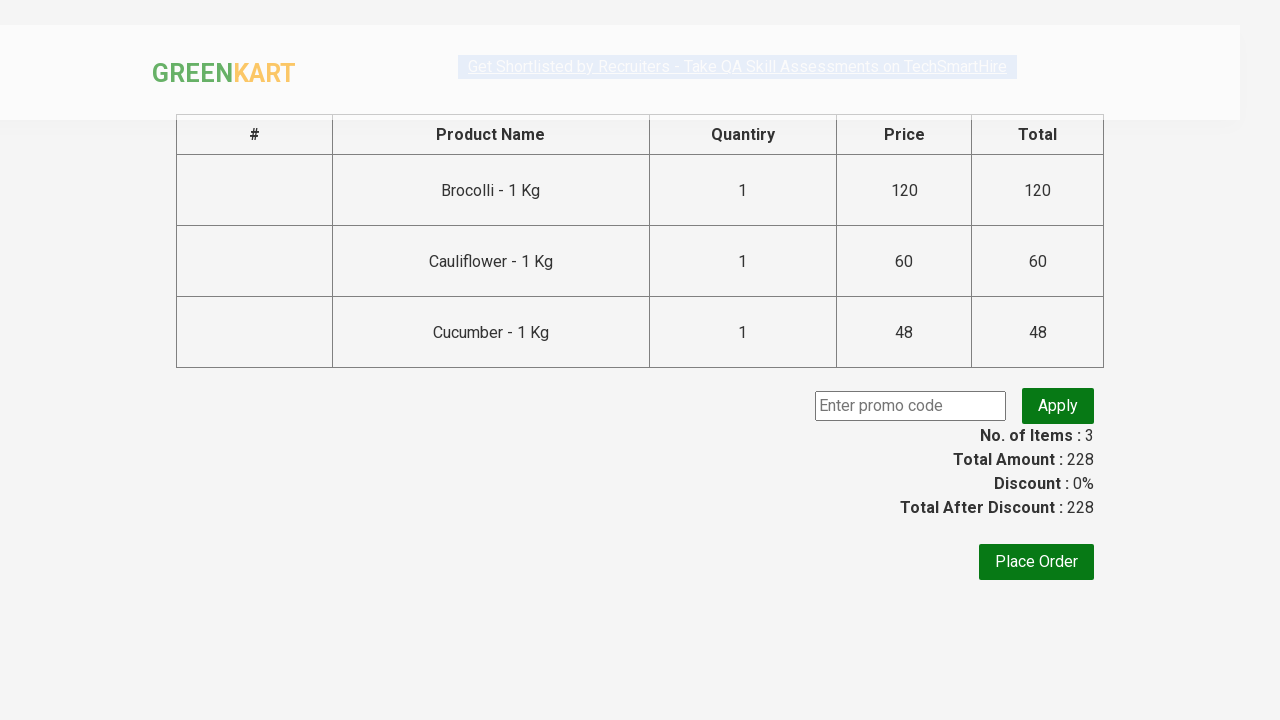

Clicked Place Order button on cart page at (1036, 562) on internal:role=button[name="Place Order"i]
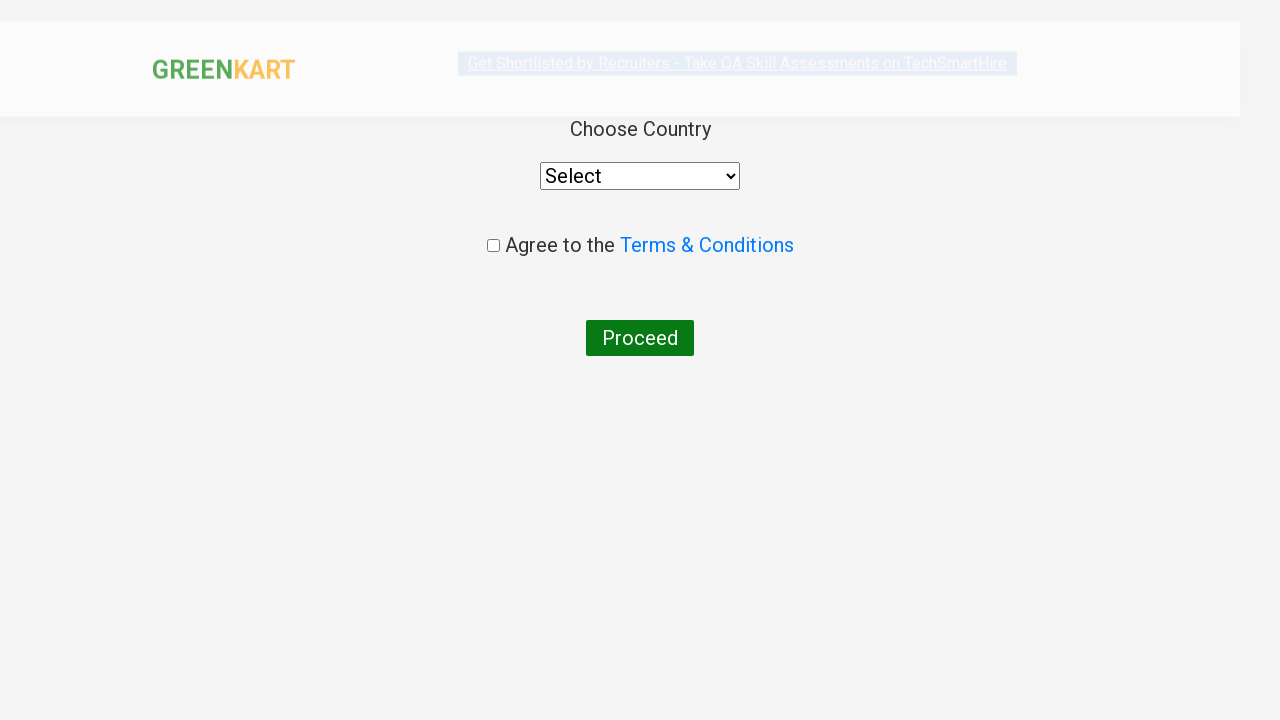

Navigated to country selection page
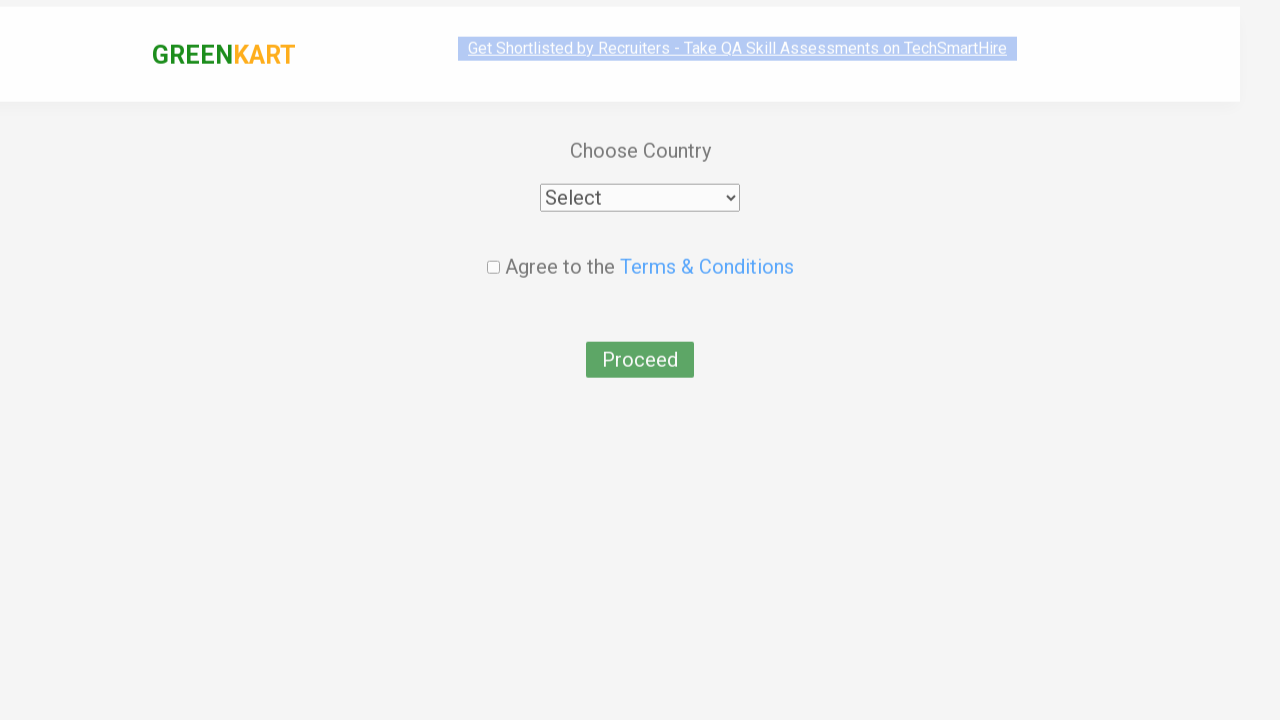

Selected Angola from country dropdown on select
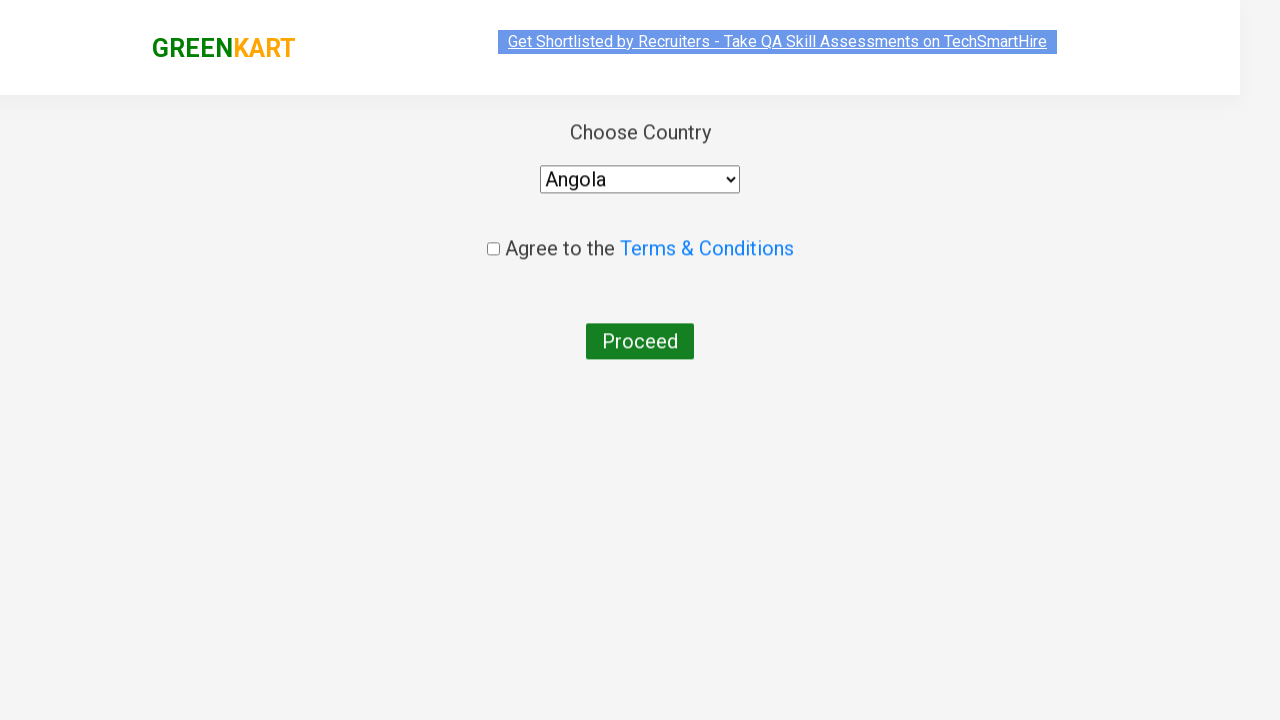

Clicked Proceed button without accepting terms at (640, 338) on internal:role=button[name="Proceed"i]
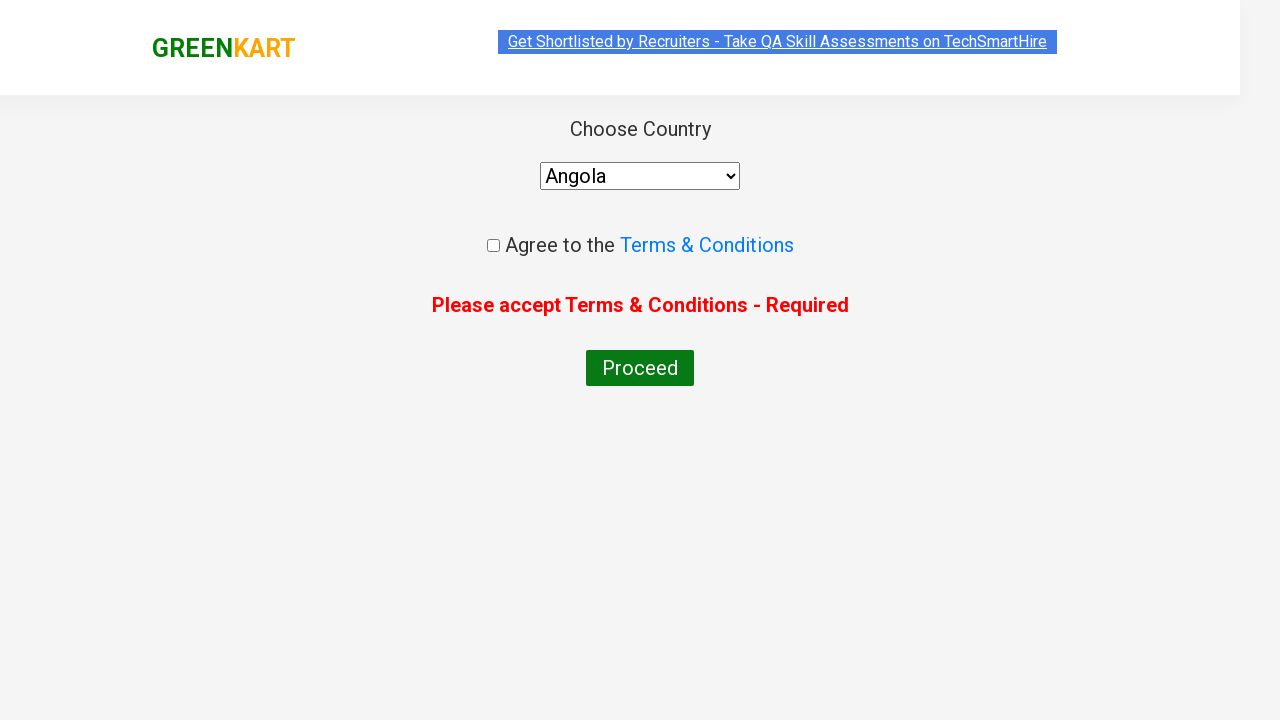

Terms and Conditions error message displayed
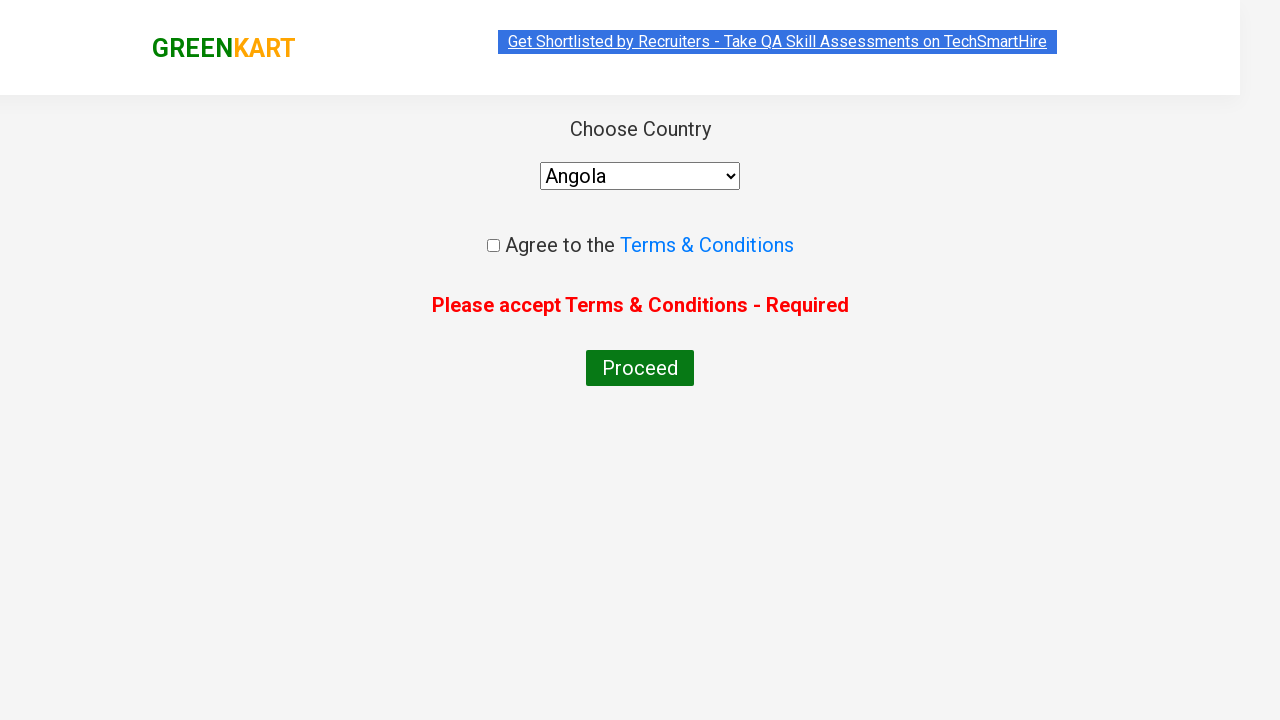

Checked the Terms & Conditions checkbox at (493, 246) on input.chkAgree
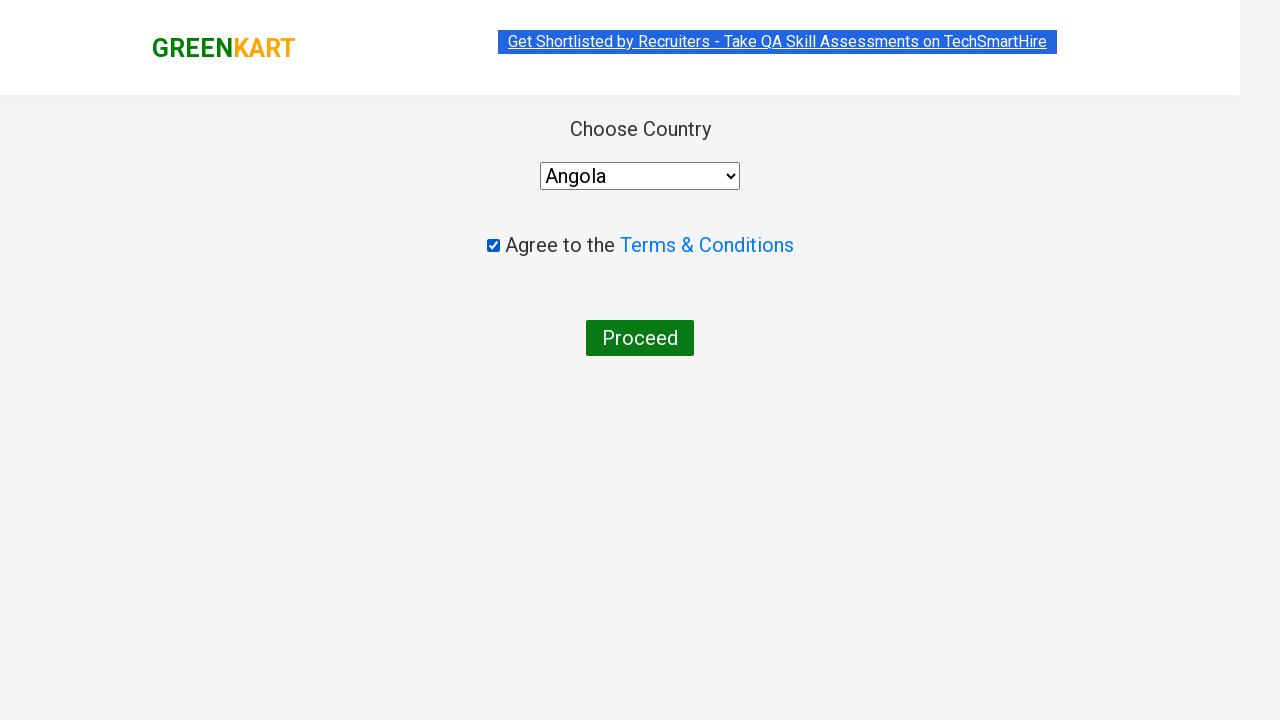

Clicked Proceed button to complete order at (640, 338) on internal:role=button[name="Proceed"i]
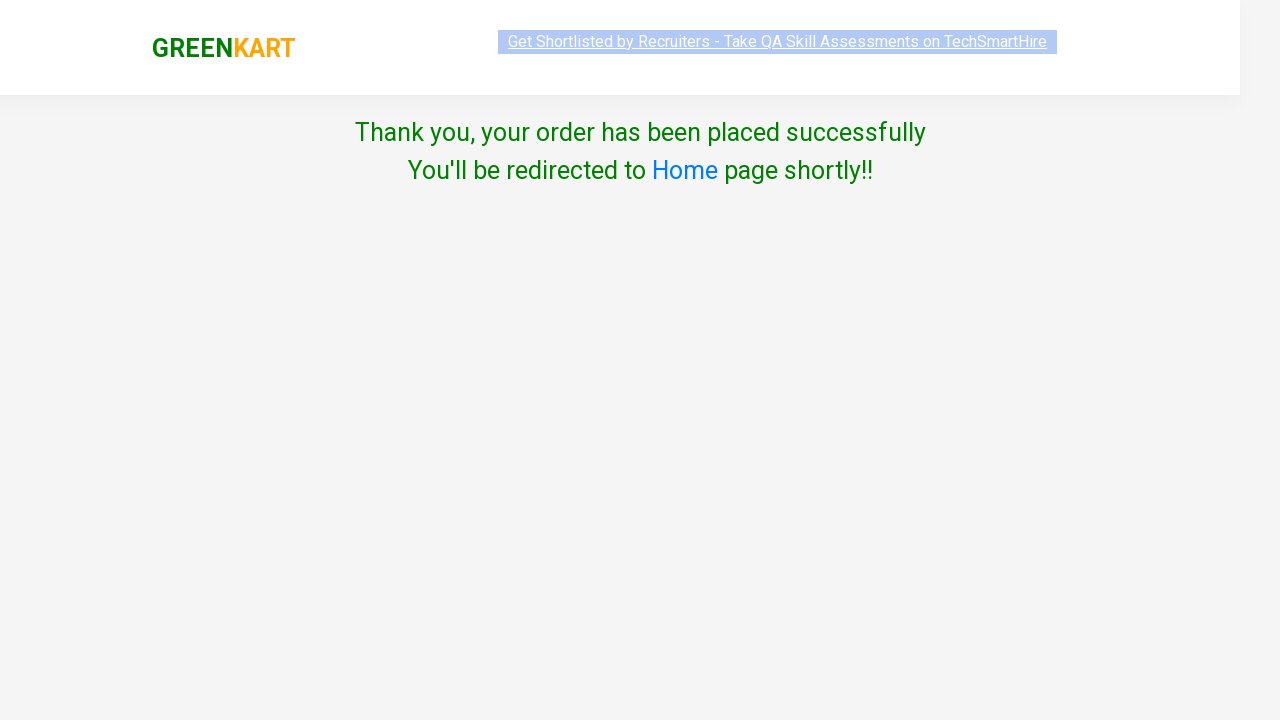

Order placed successfully - confirmation message displayed
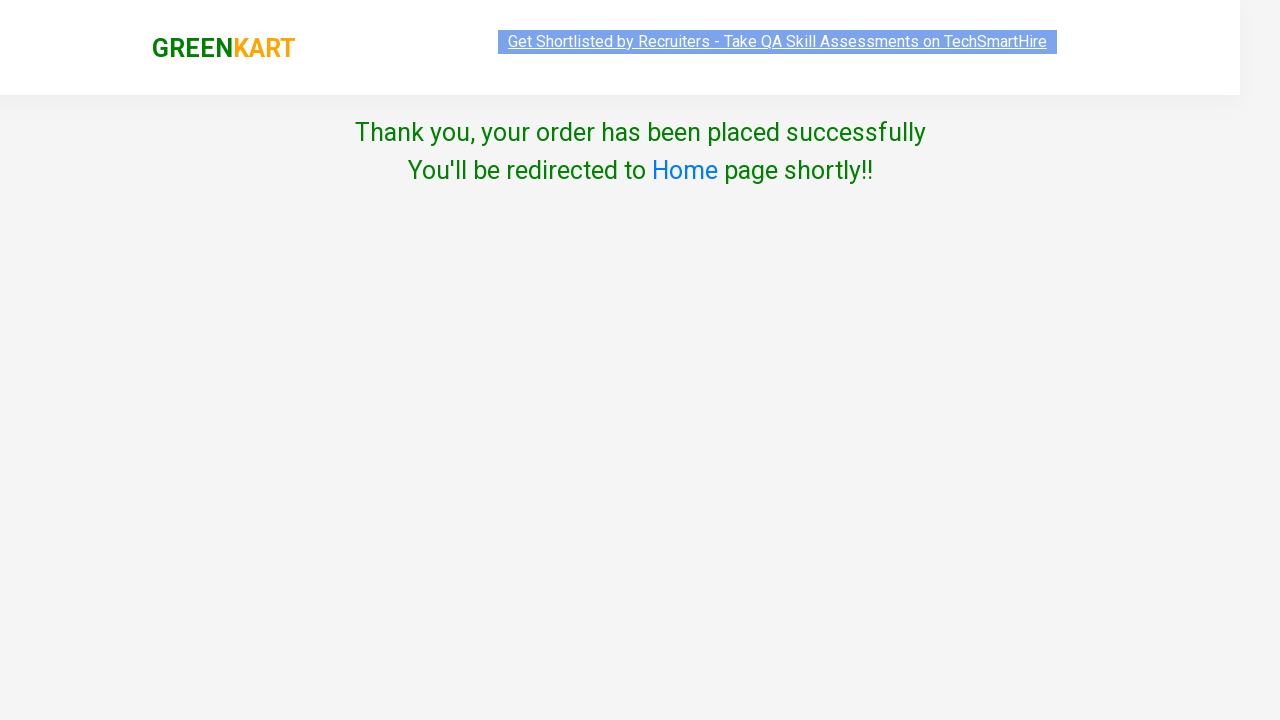

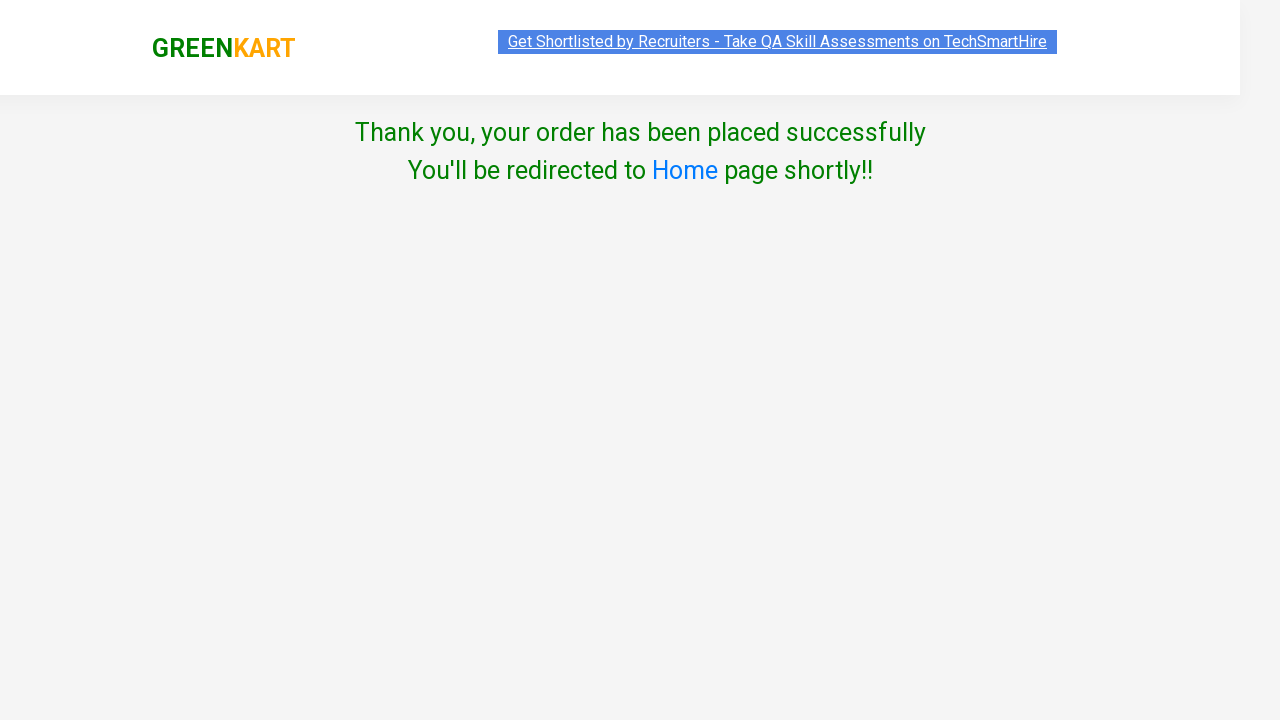